Clicks the warning button on the buttons page

Starting URL: https://formy-project.herokuapp.com/buttons

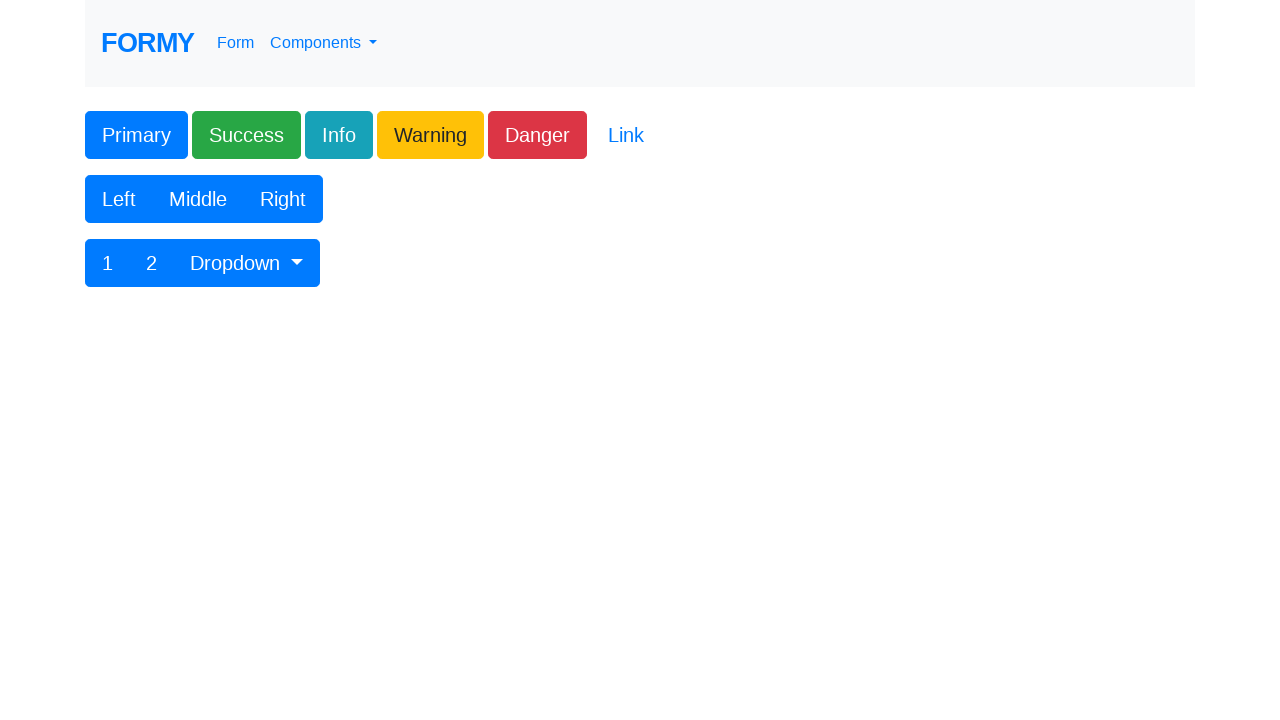

Navigated to buttons page
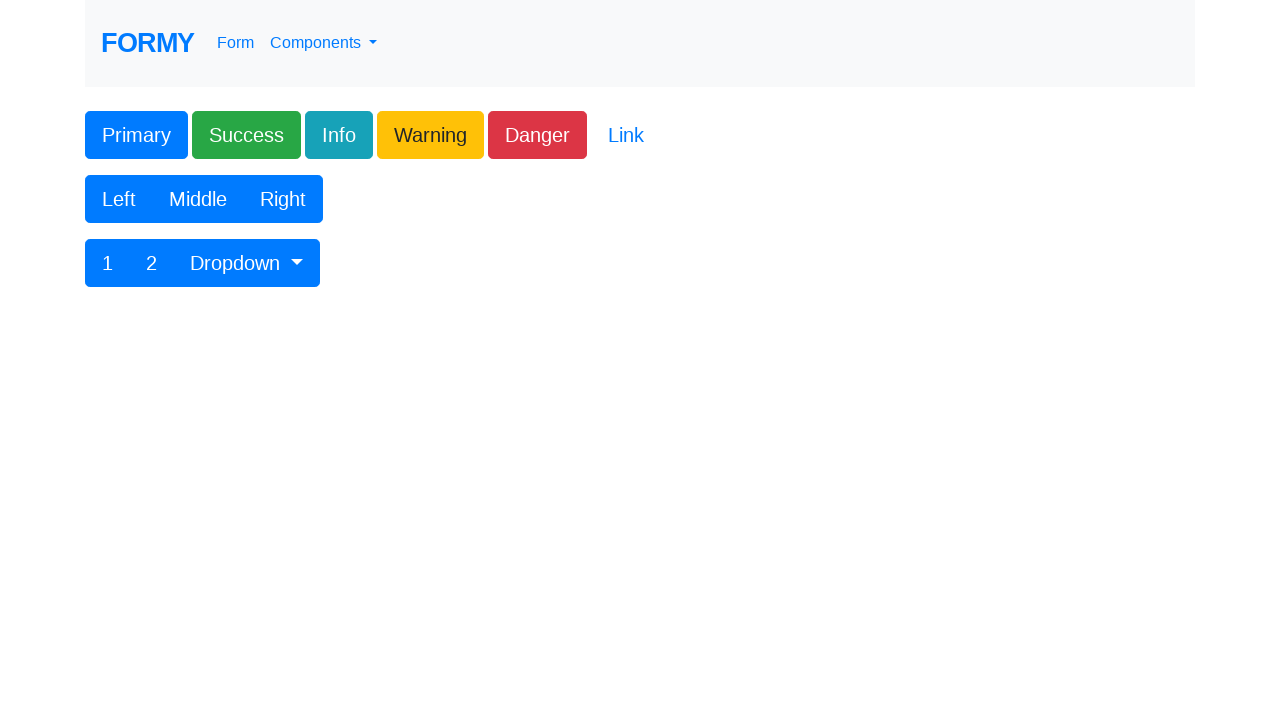

Clicked the warning button at (430, 135) on xpath=//*[text() = 'Warning']
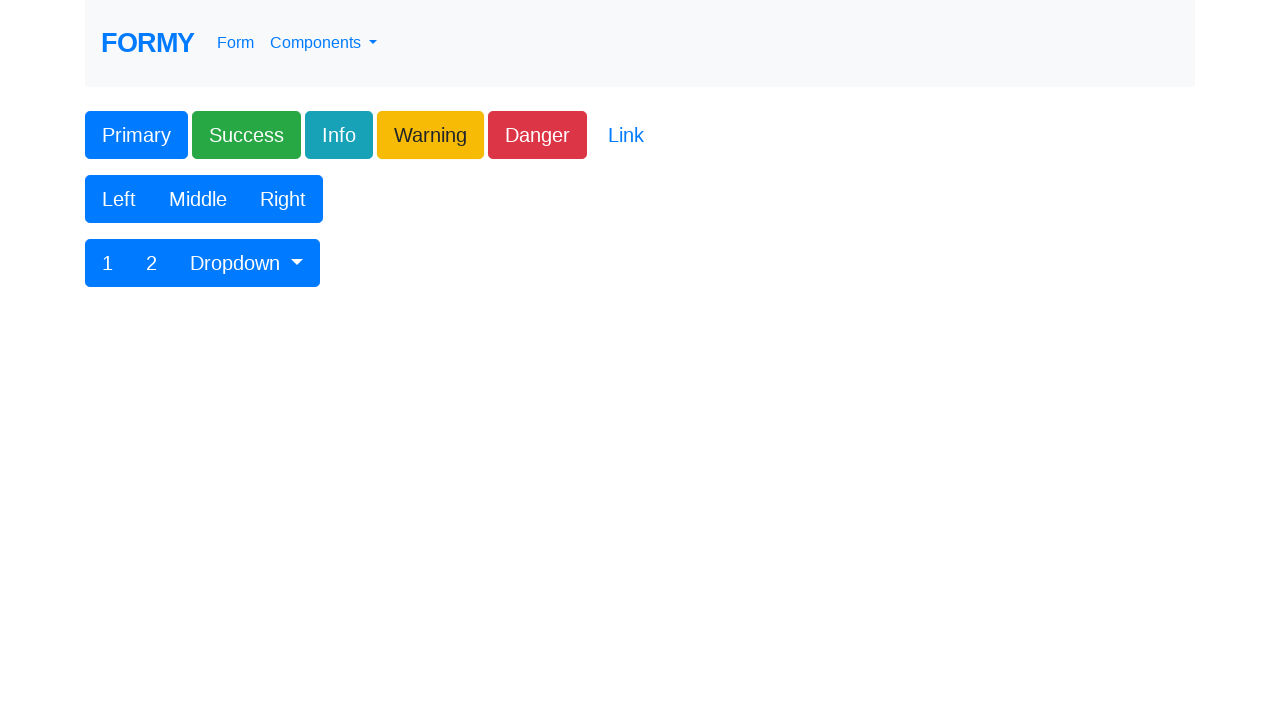

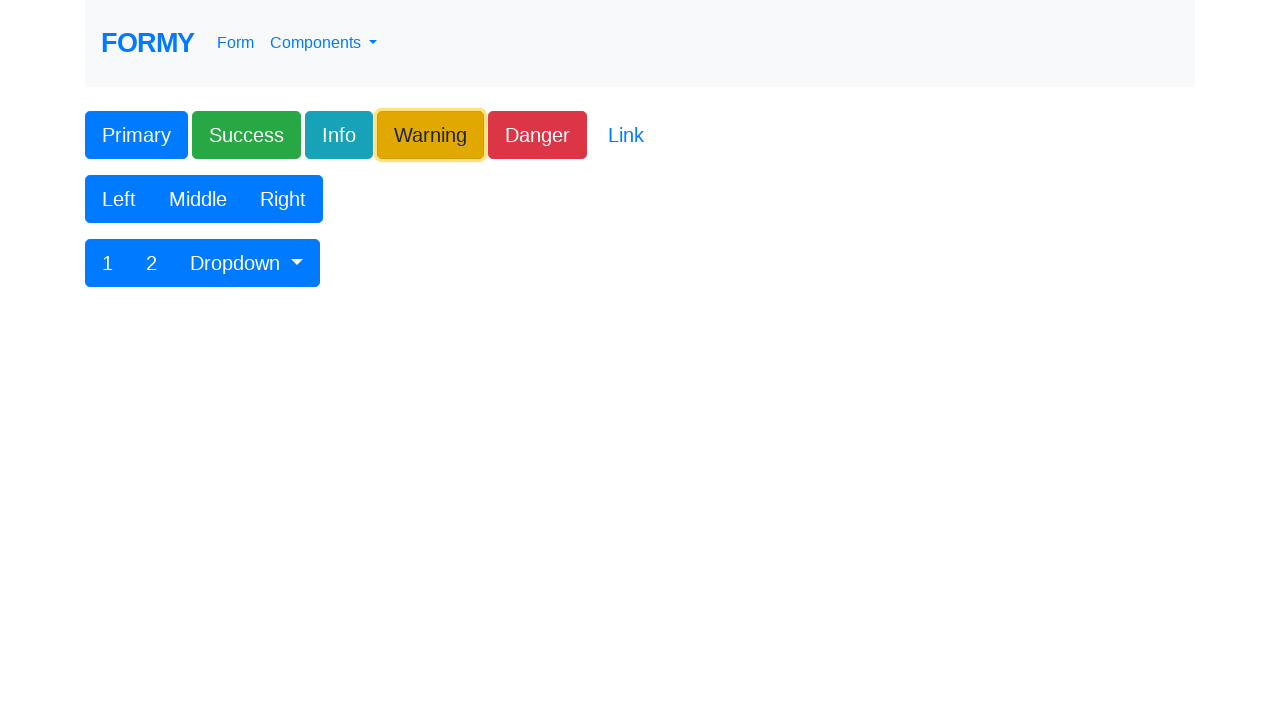